Fills out a demo form with personal information including name, gender, date of birth, address, email, password, company, and comment, then submits the form

Starting URL: https://katalon-test.s3.amazonaws.com/demo-aut/dist/html/form.html

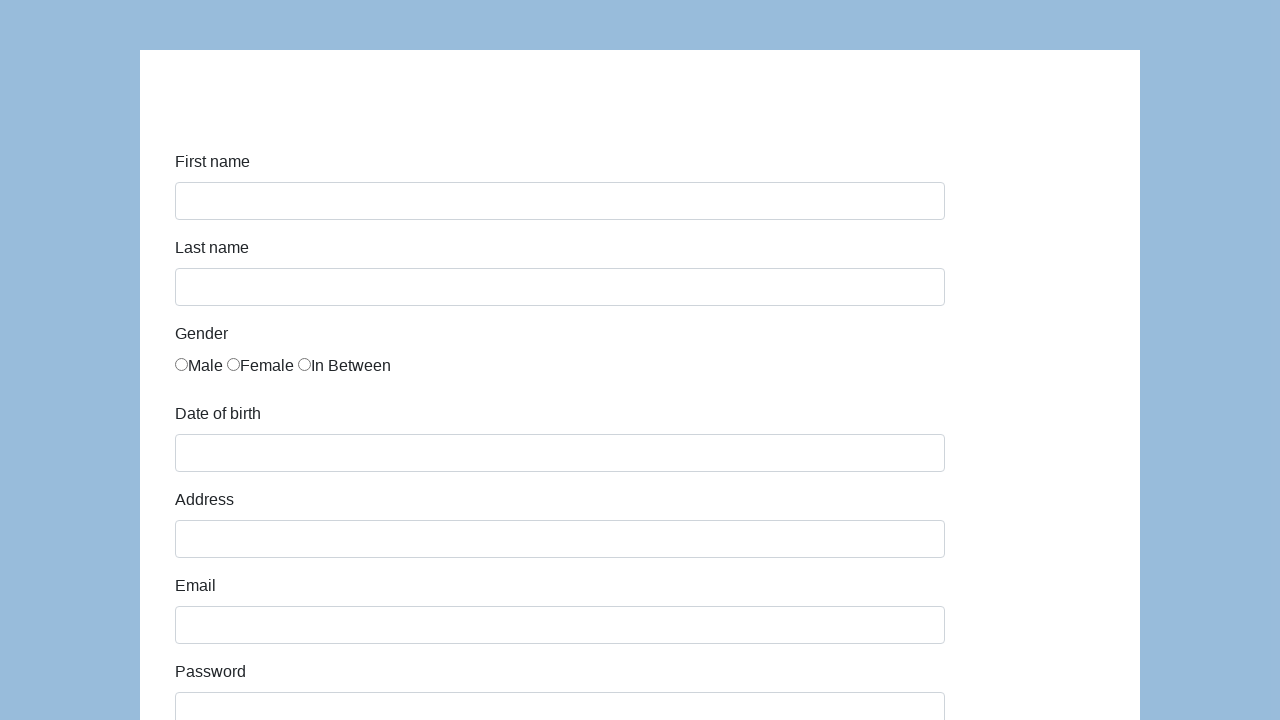

Filled first name field with 'Karol' on #first-name
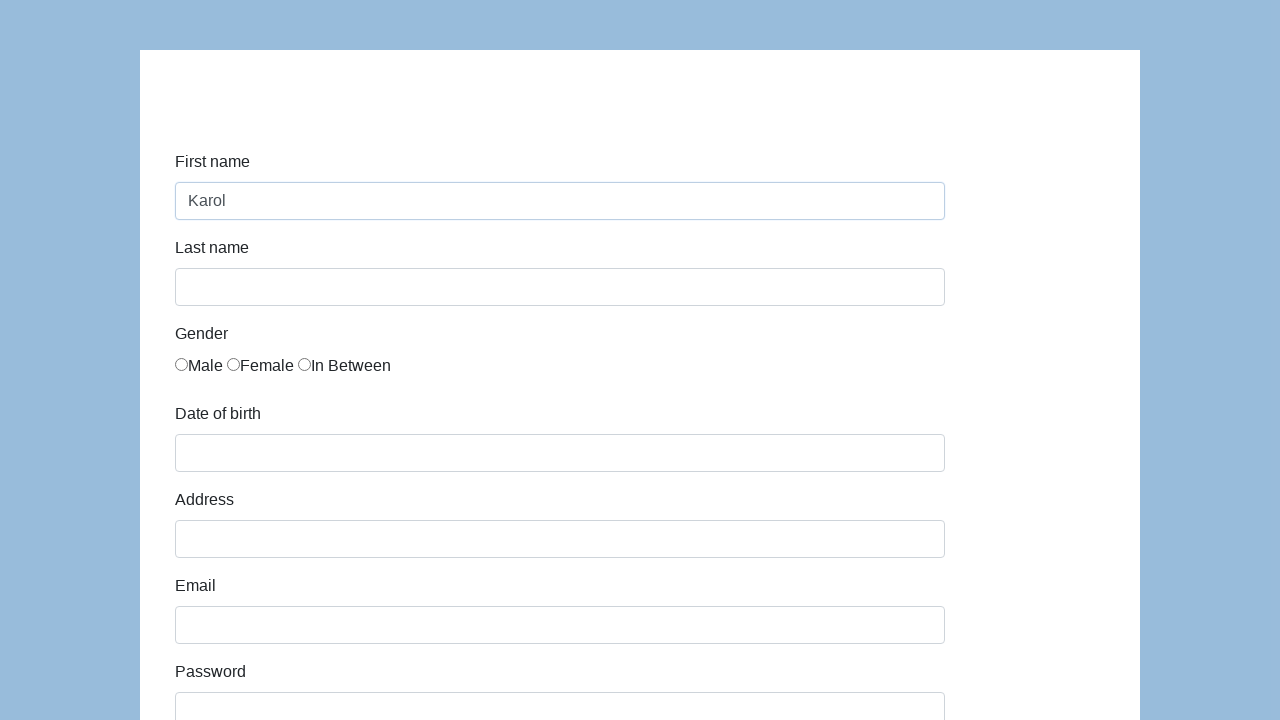

Filled last name field with 'Kowalski' on #last-name
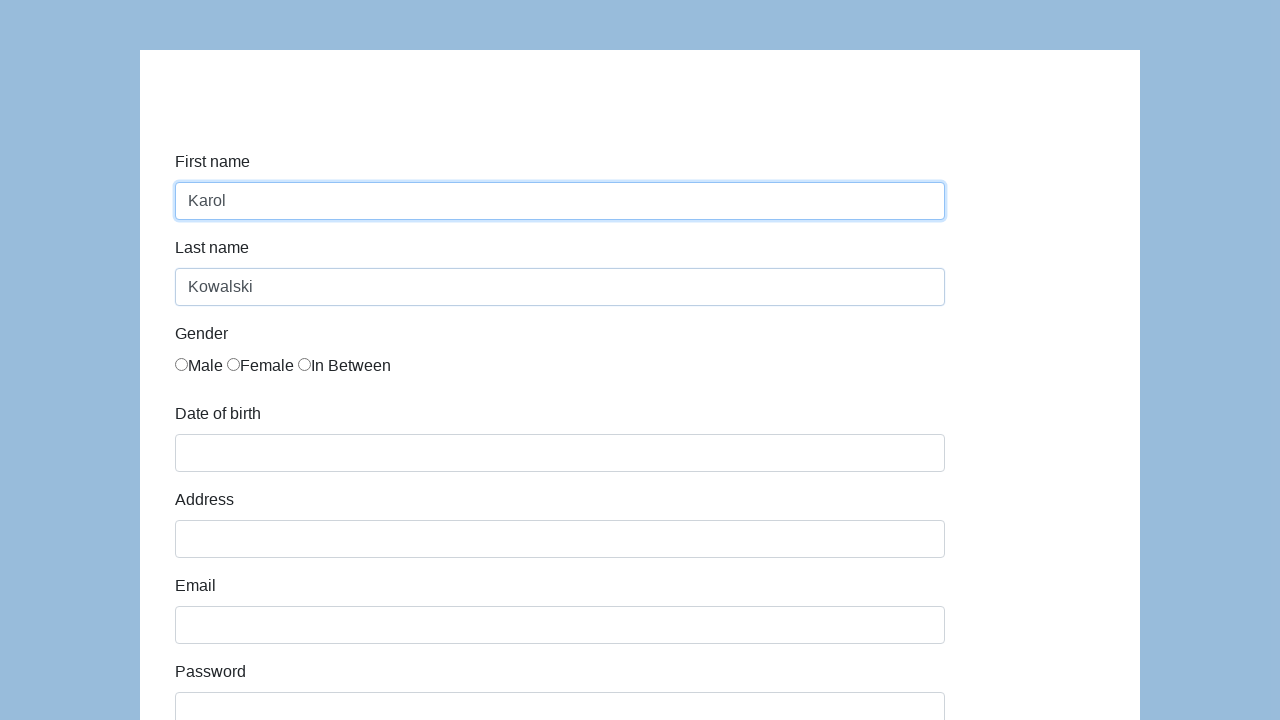

Selected gender radio button at (182, 364) on input[name='gender']
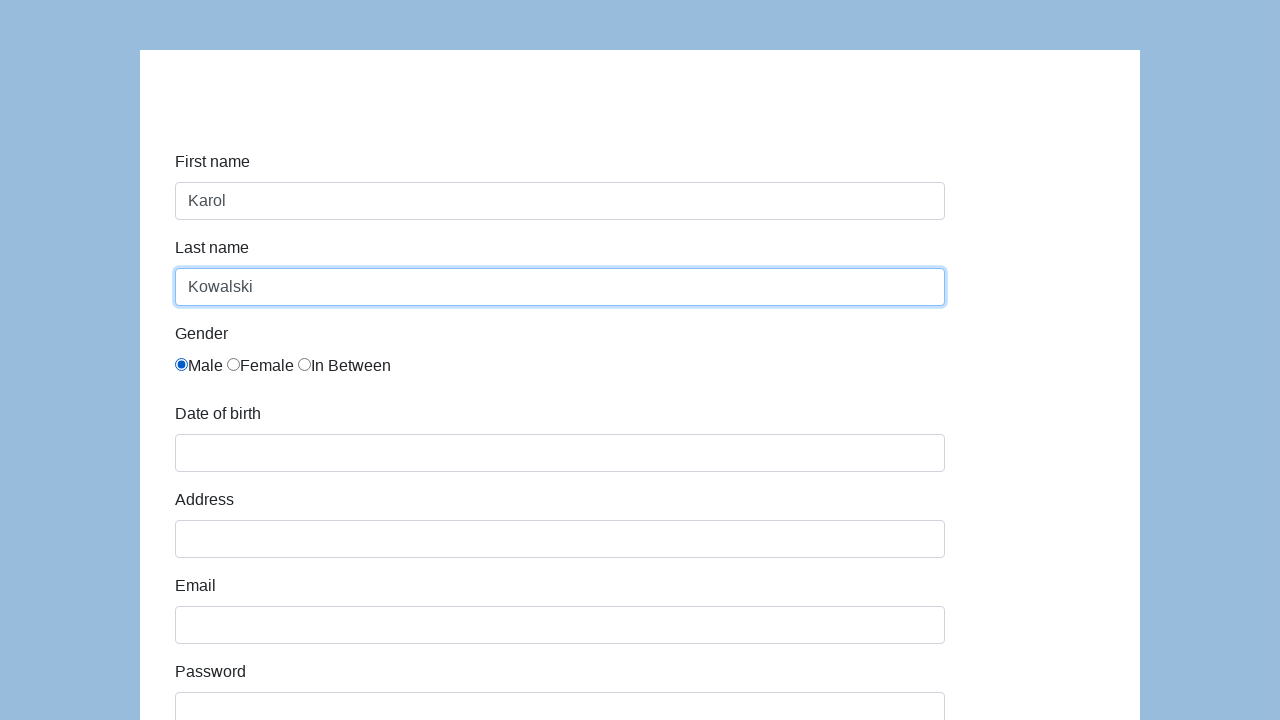

Filled date of birth with '5/22/2010' on #dob
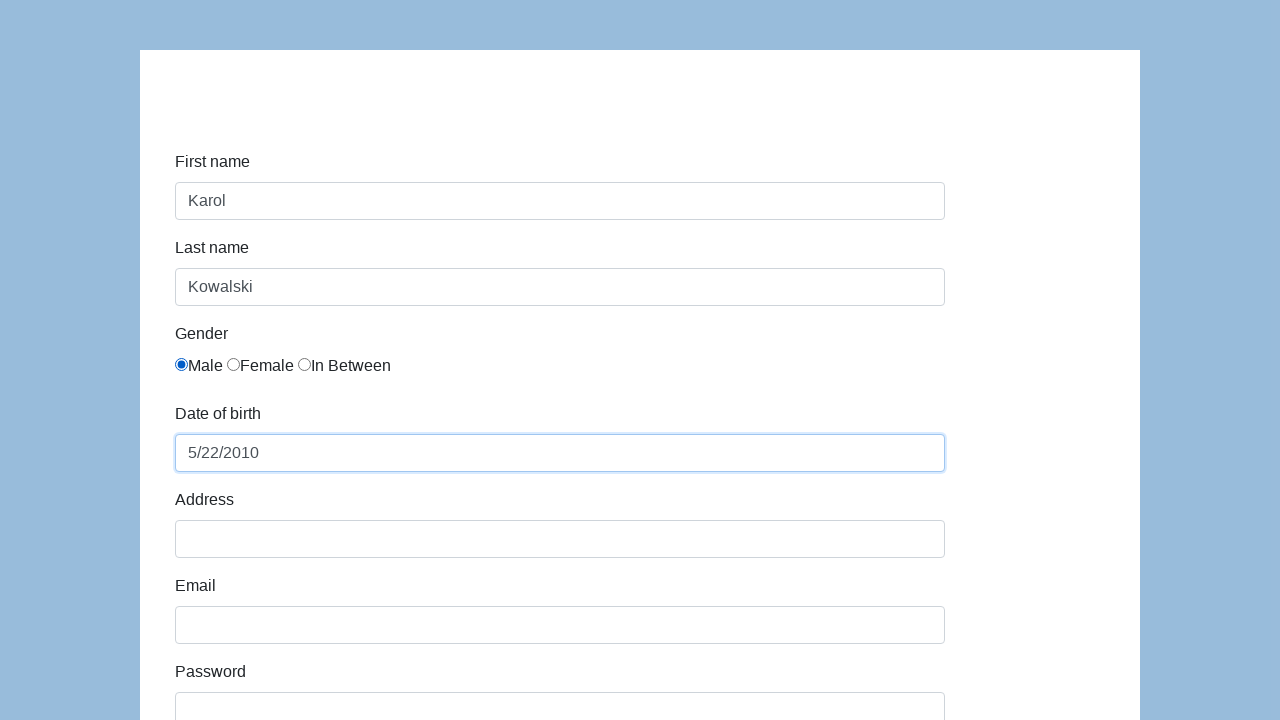

Filled address field with 'Prosta 51' on #address
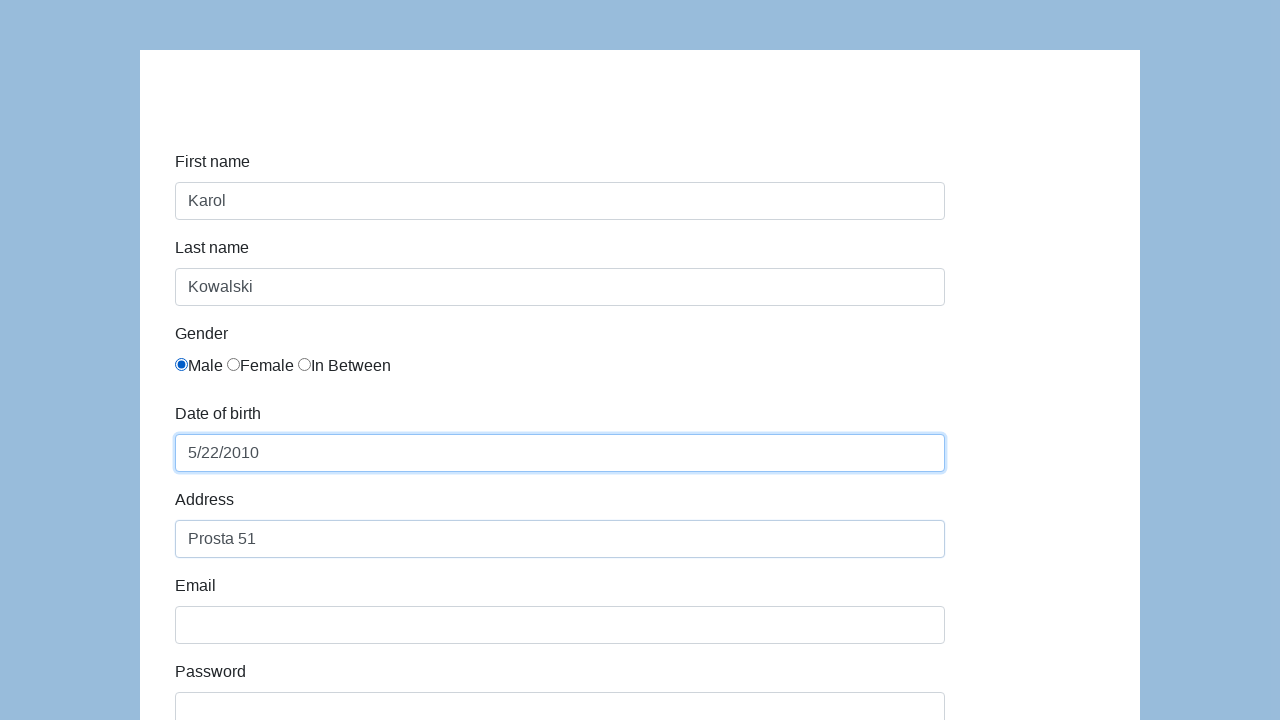

Filled email field with 'karol.kowalski@mailinator.com' on #email
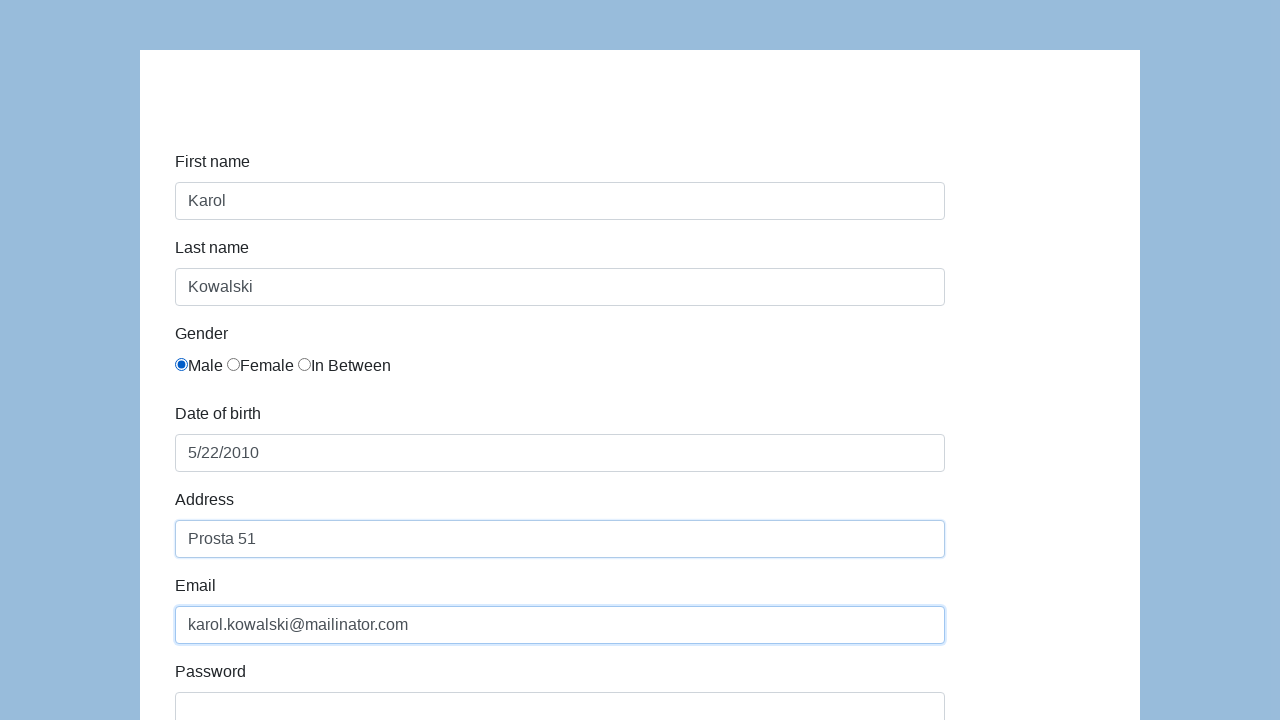

Filled password field with 'Pass123' on #password
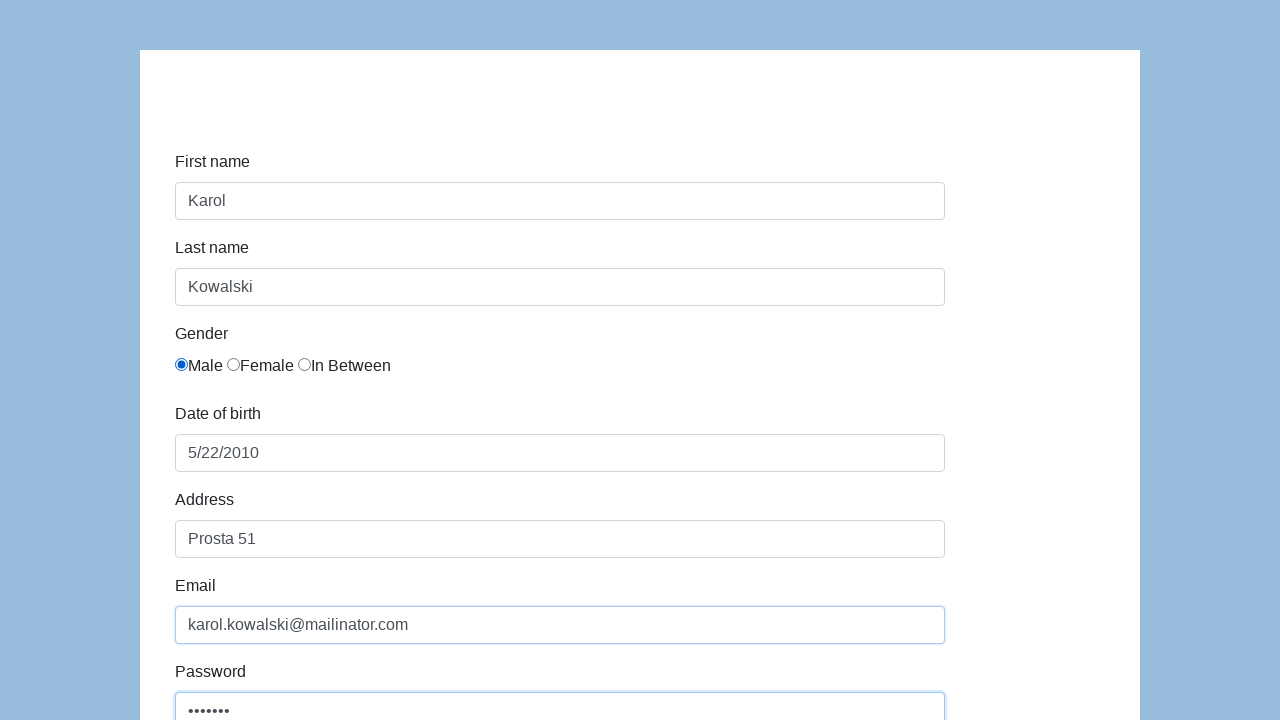

Filled company field with 'Coders Lab' on #company
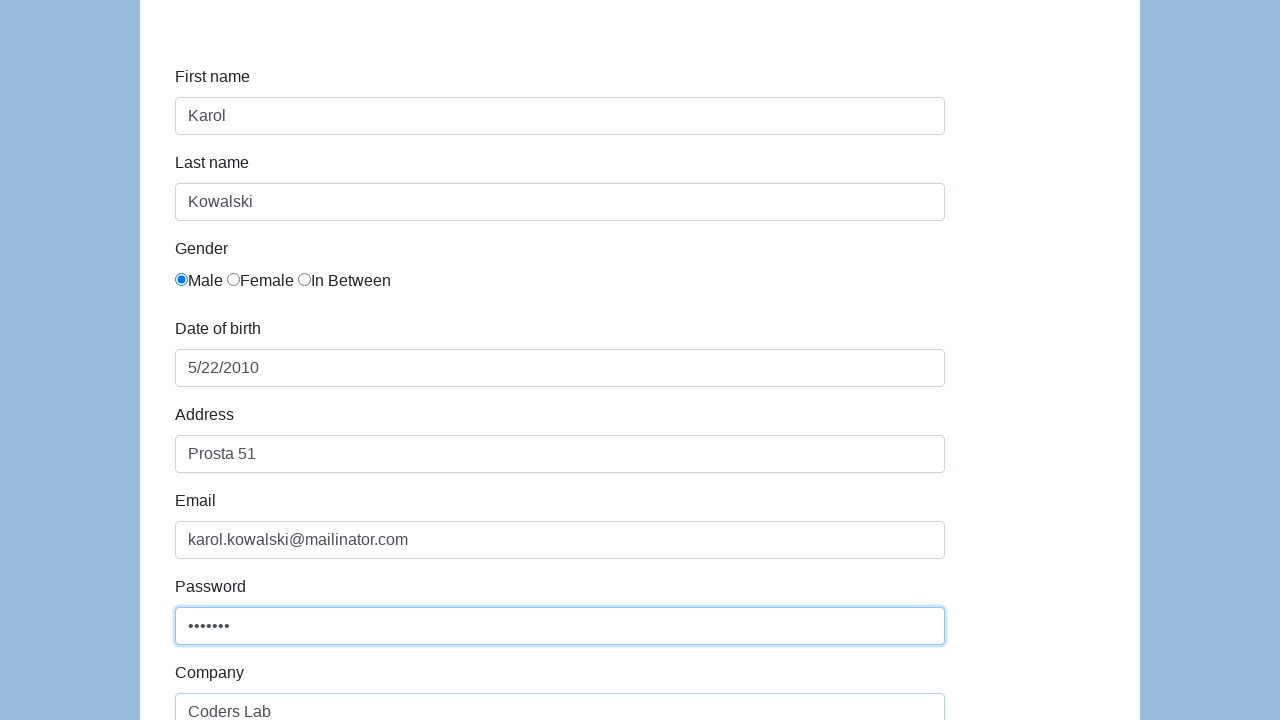

Filled comment field with 'To jest mój pierwszy automat testowy' on #comment
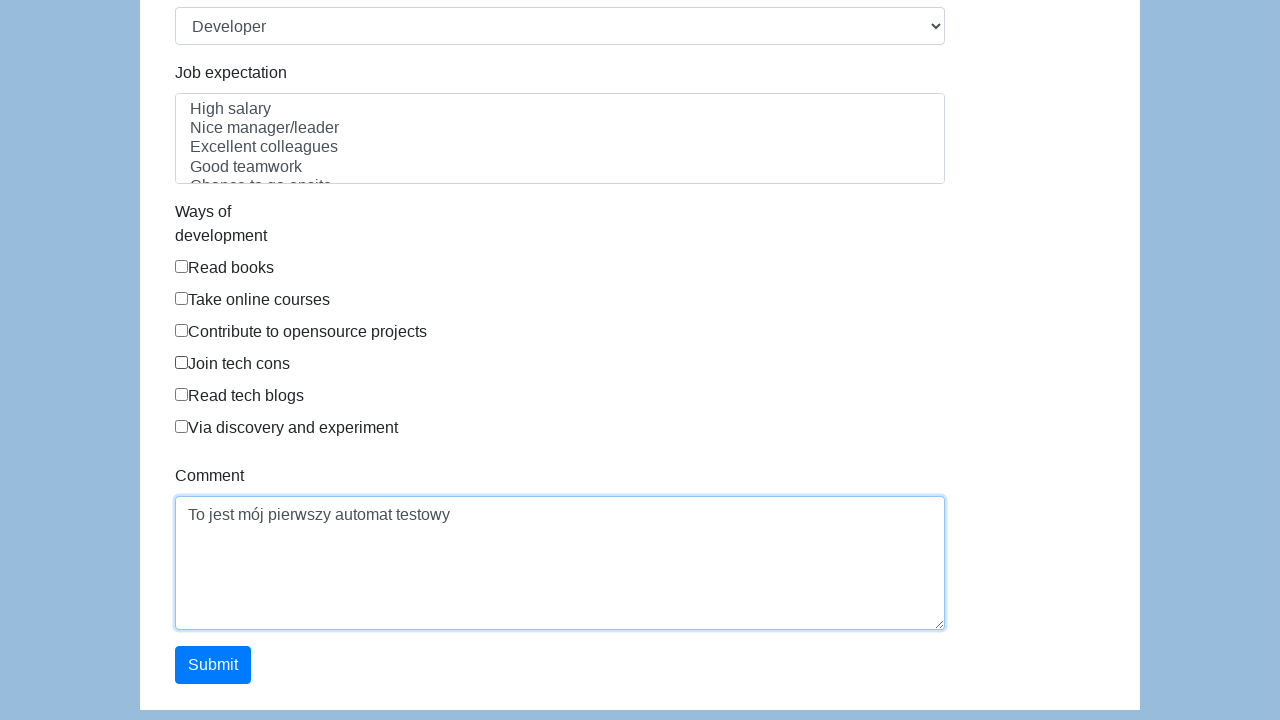

Submitted the form by clicking submit button at (213, 665) on button[type='submit']
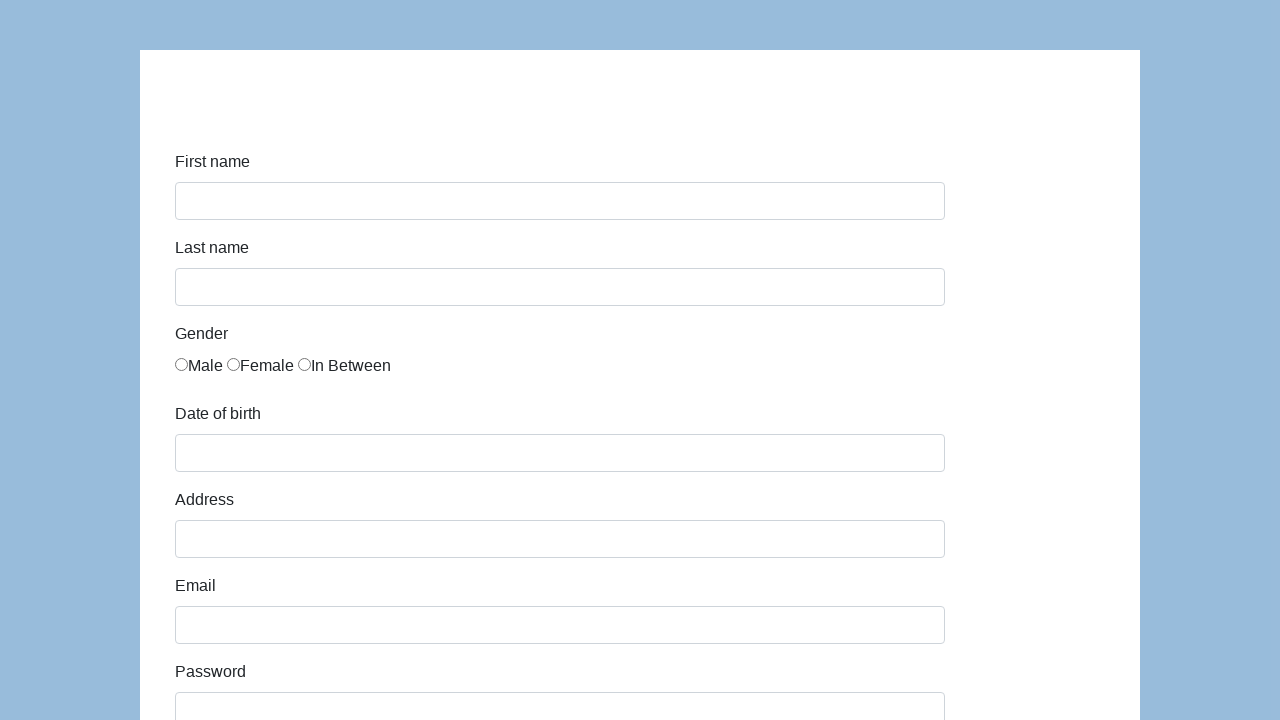

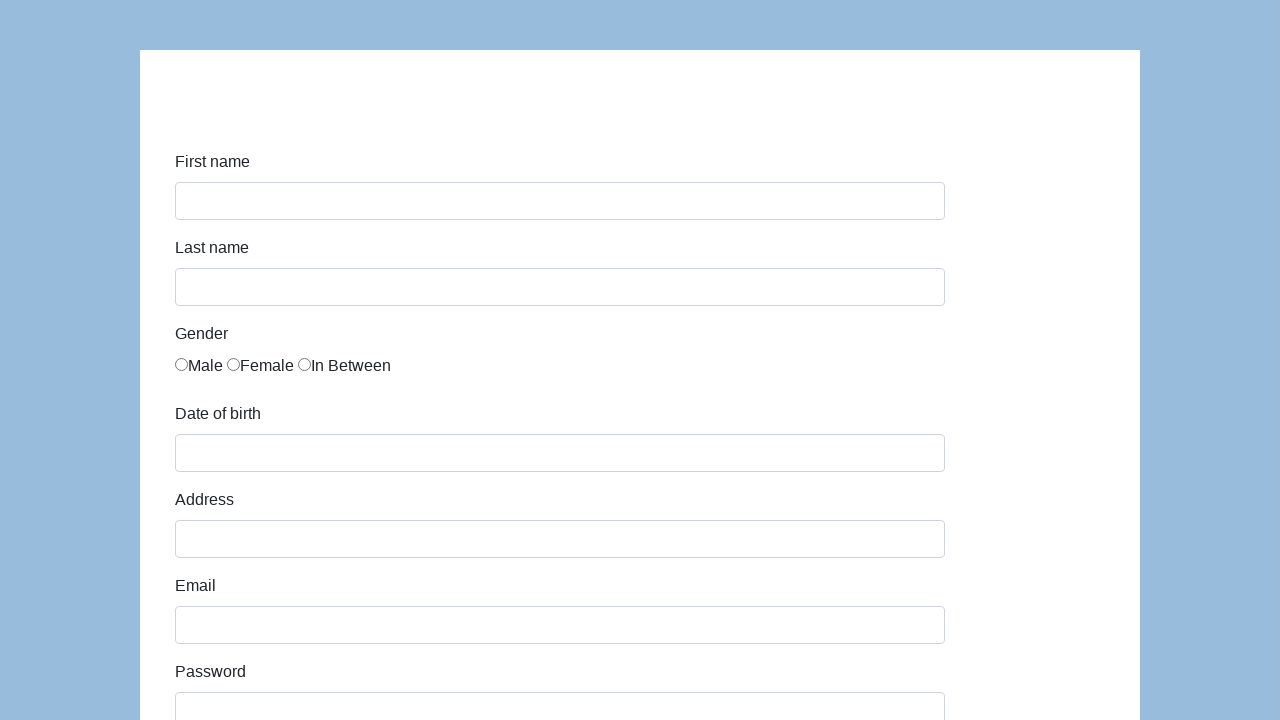